Tests dynamic loading functionality by clicking a start button and waiting for a finish message to appear using explicit wait

Starting URL: https://the-internet.herokuapp.com/dynamic_loading/1

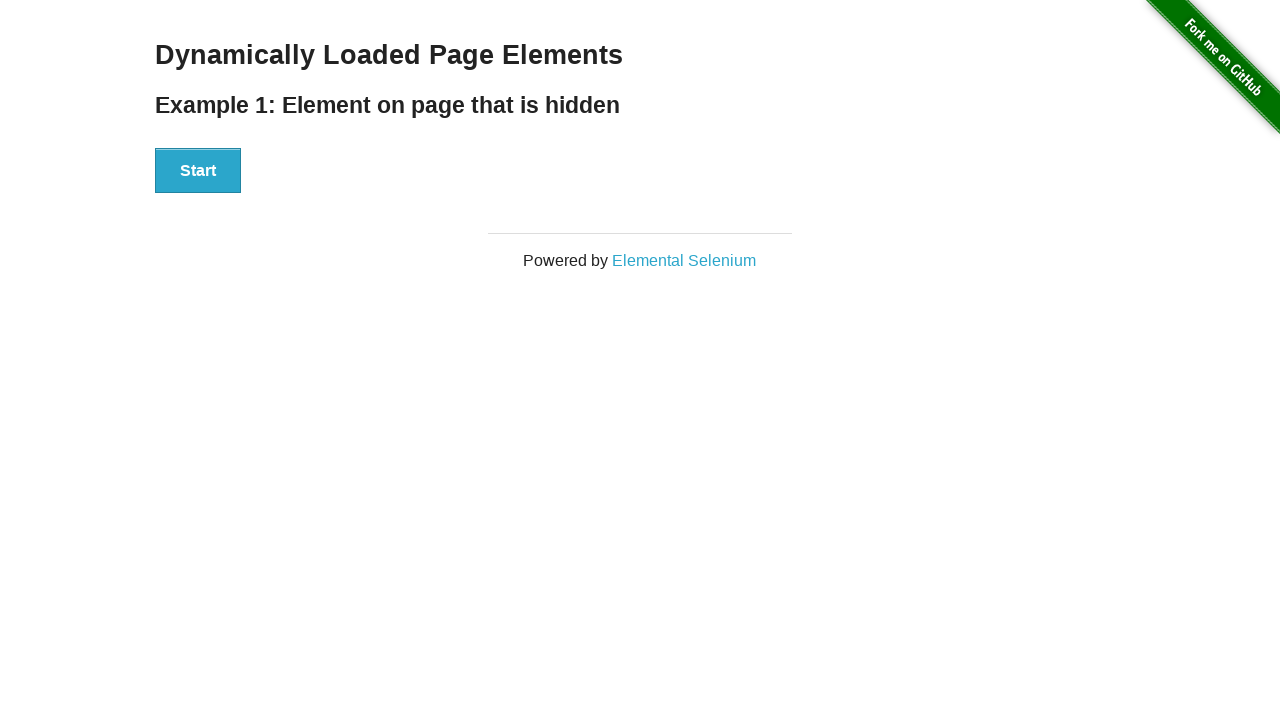

Clicked start button to trigger dynamic loading at (198, 171) on #start button
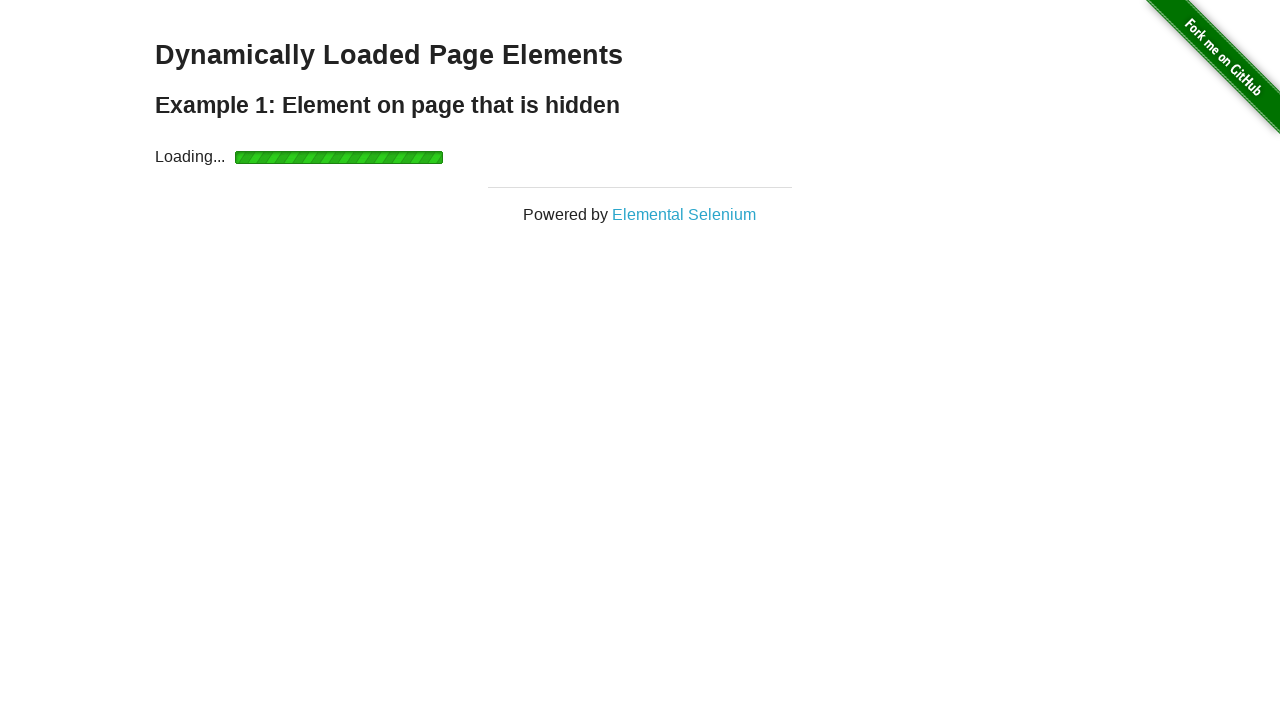

Waited for finish message to become visible
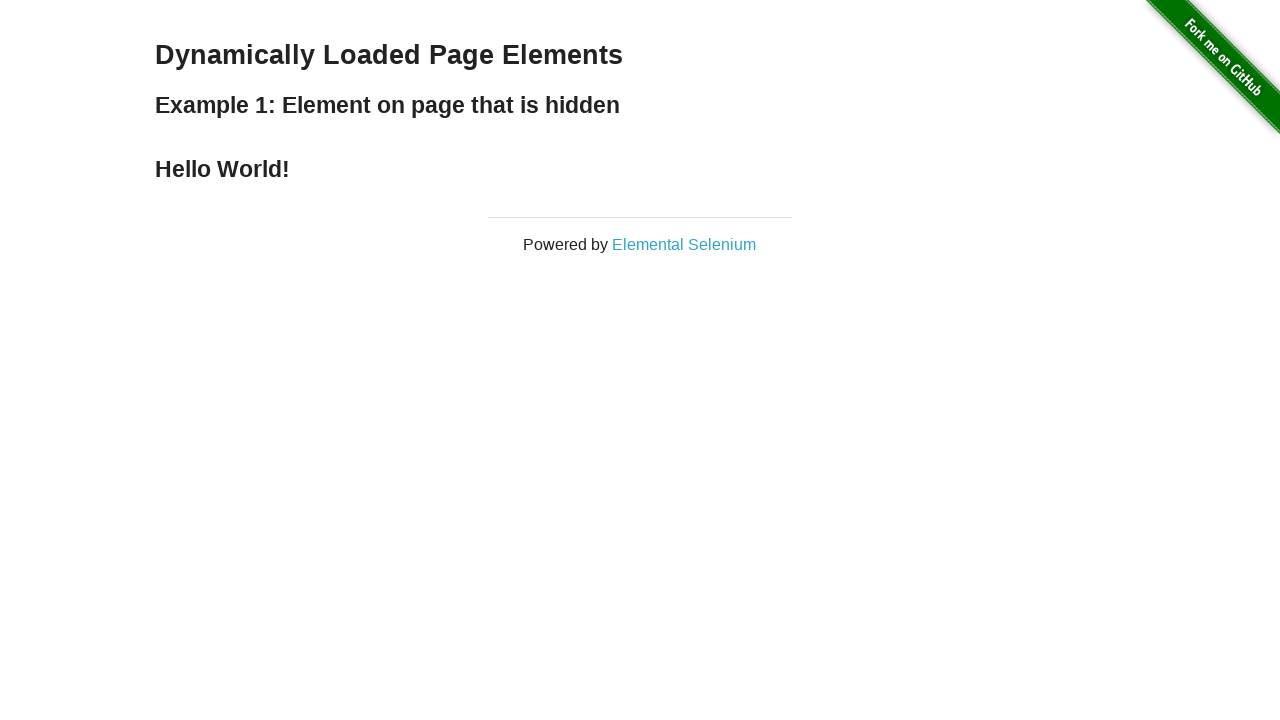

Located finish message element
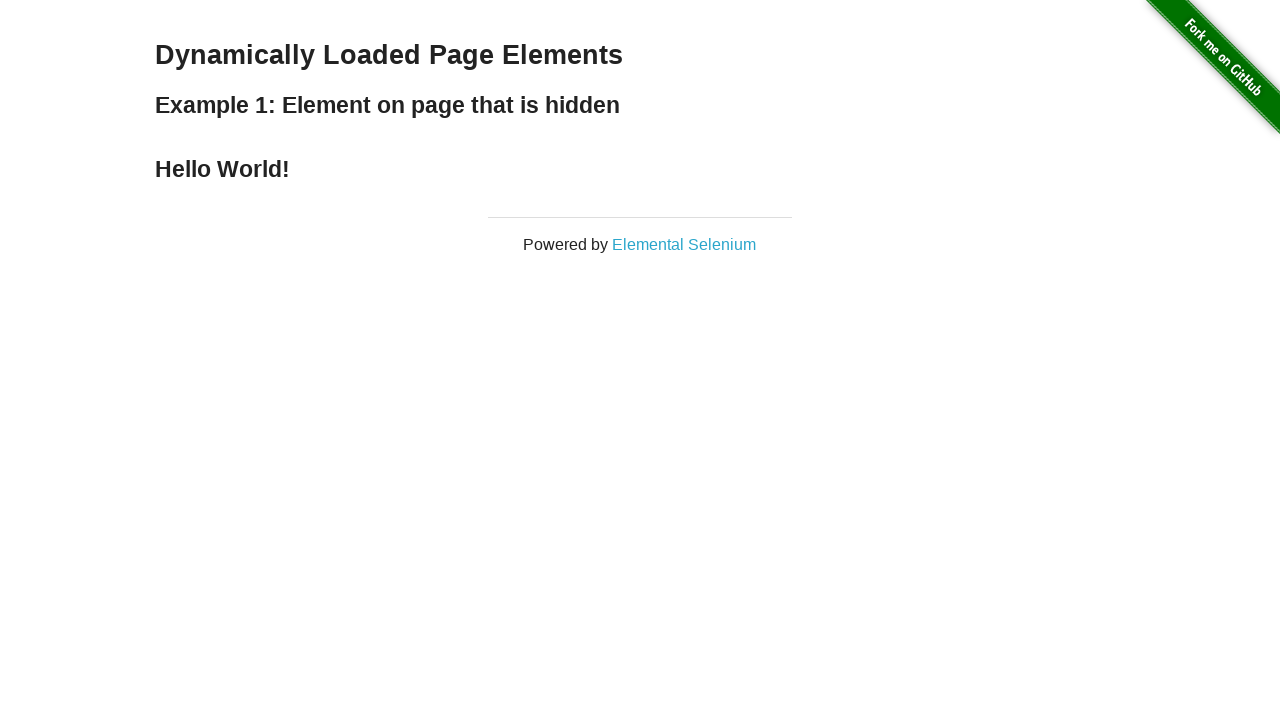

Retrieved and printed finish message text
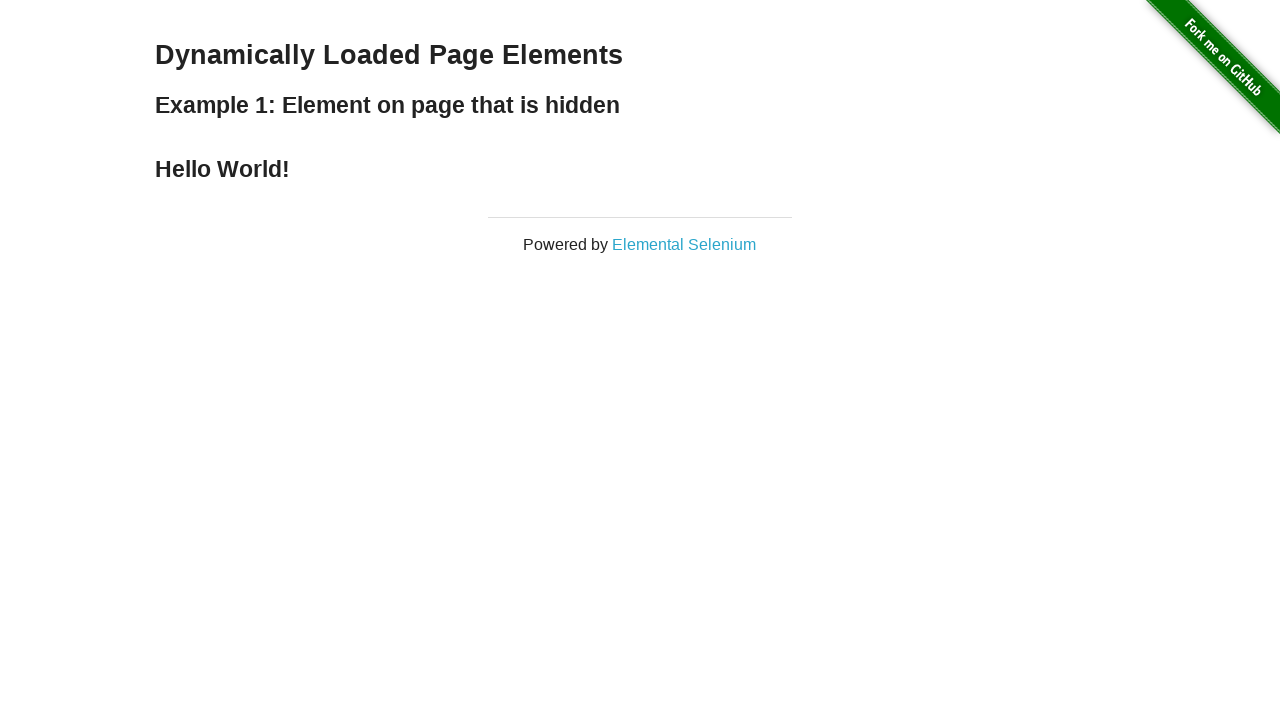

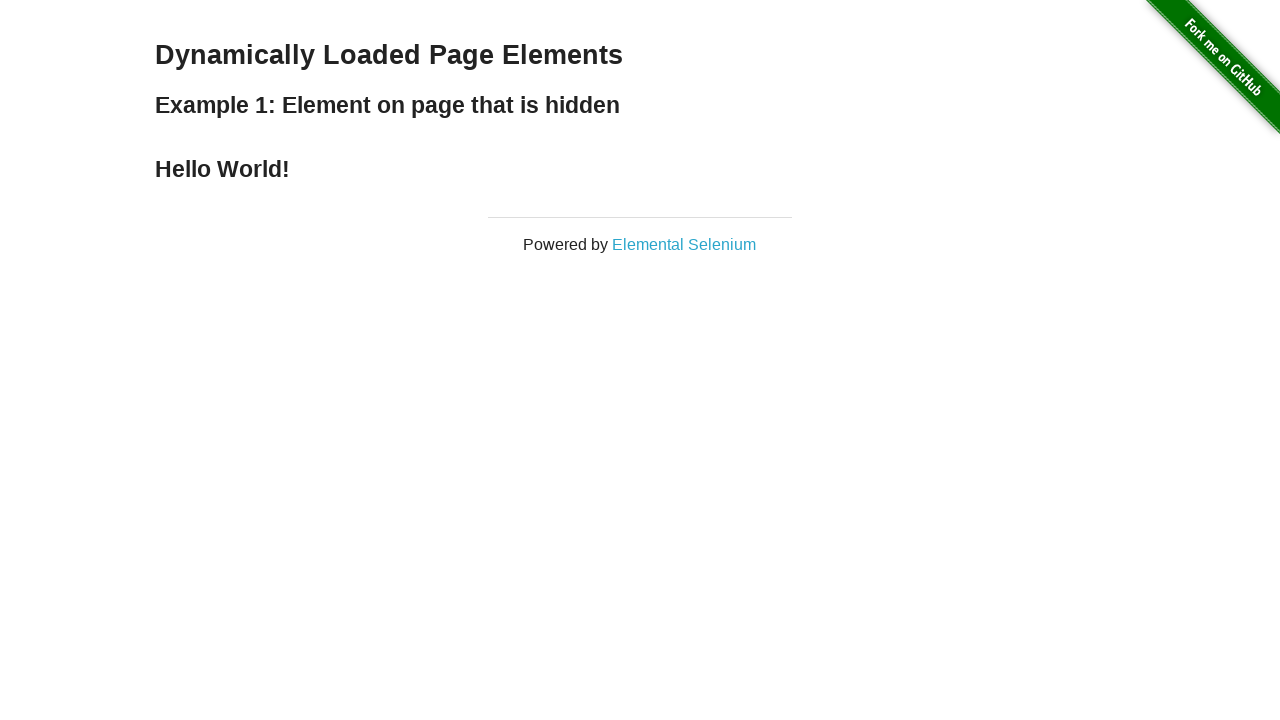